Tests that images load correctly by waiting for the loading indicator to show "Done!" and verifying the third image has the expected alt attribute

Starting URL: https://bonigarcia.dev/selenium-webdriver-java/loading-images.html

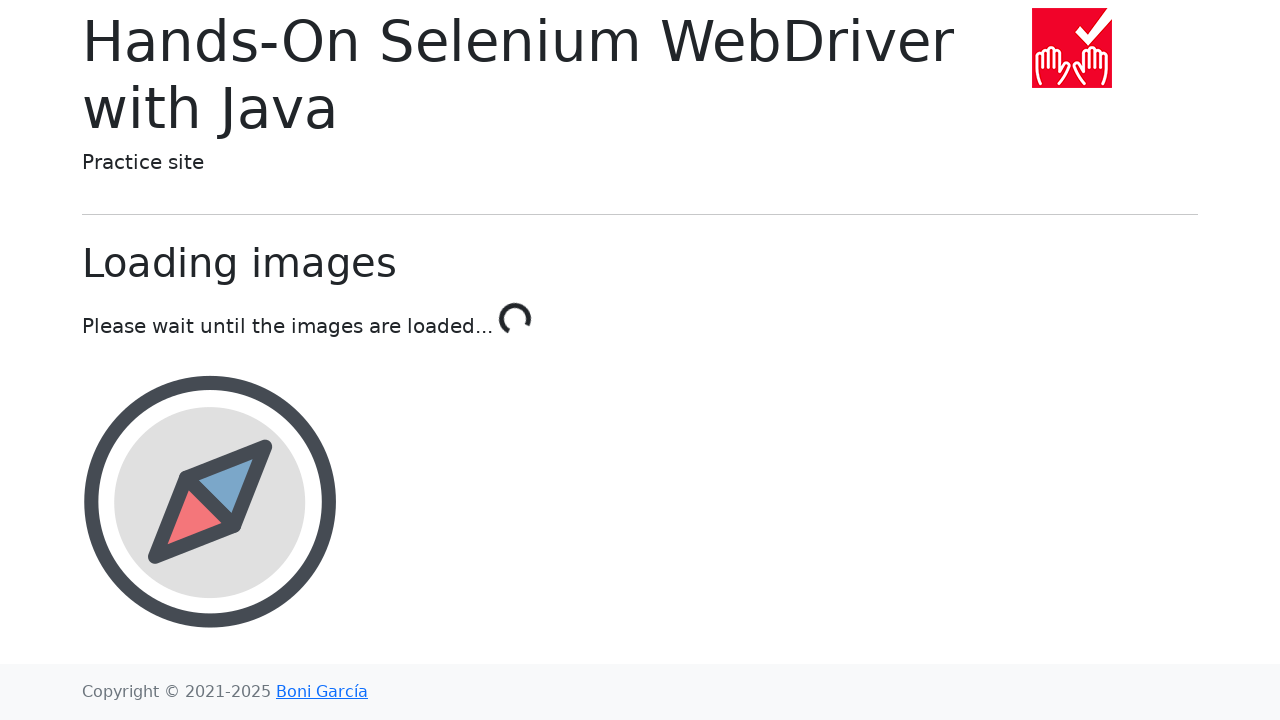

Waited for loading indicator to show 'Done!'
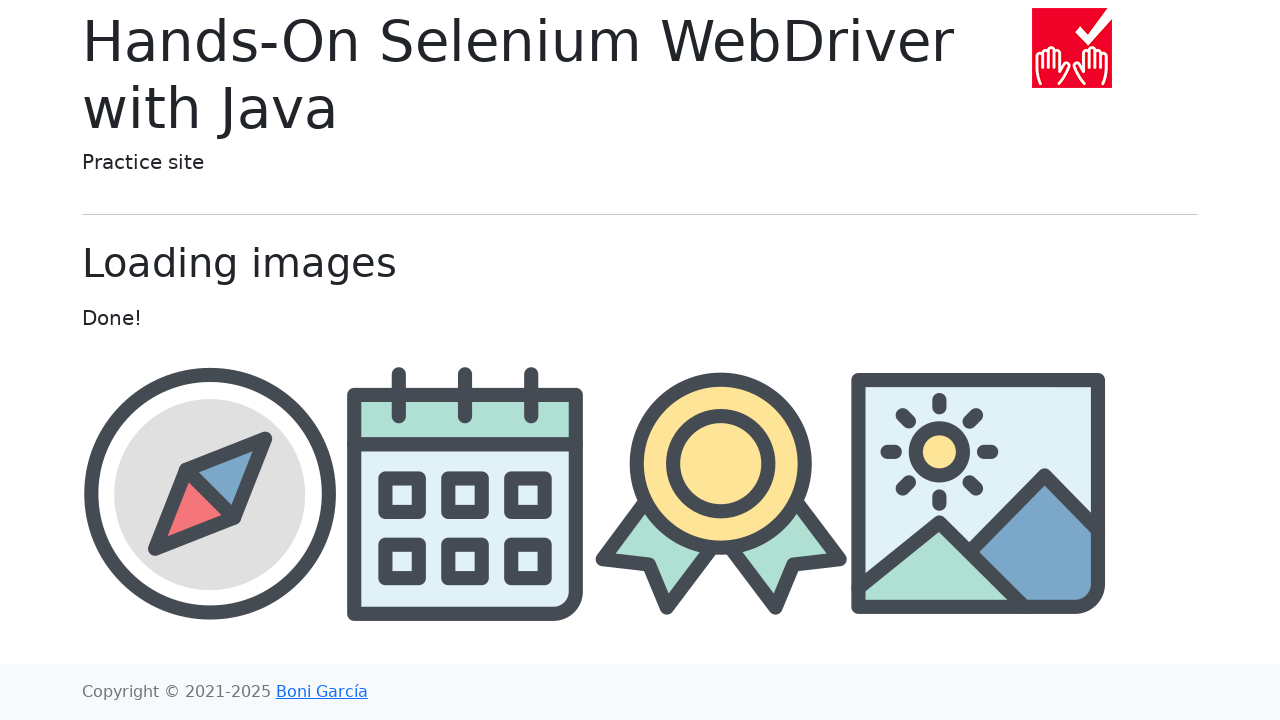

Waited for third image to load in container
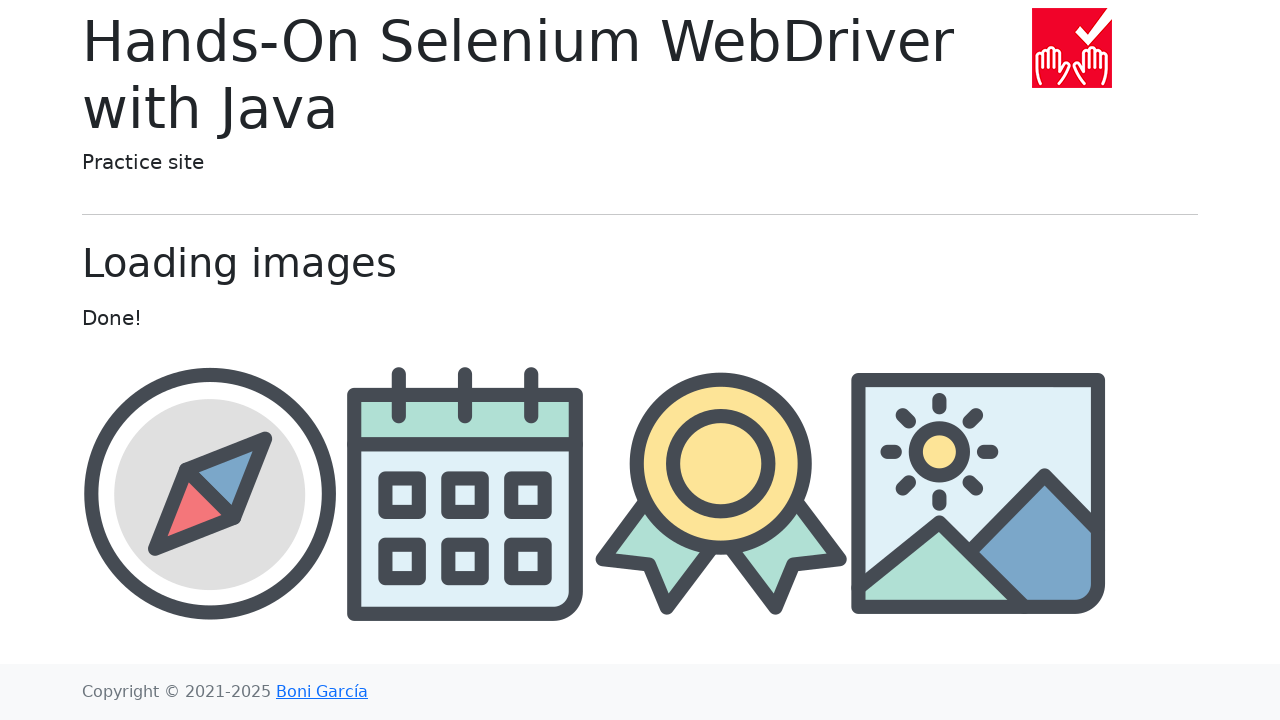

Located the third image element
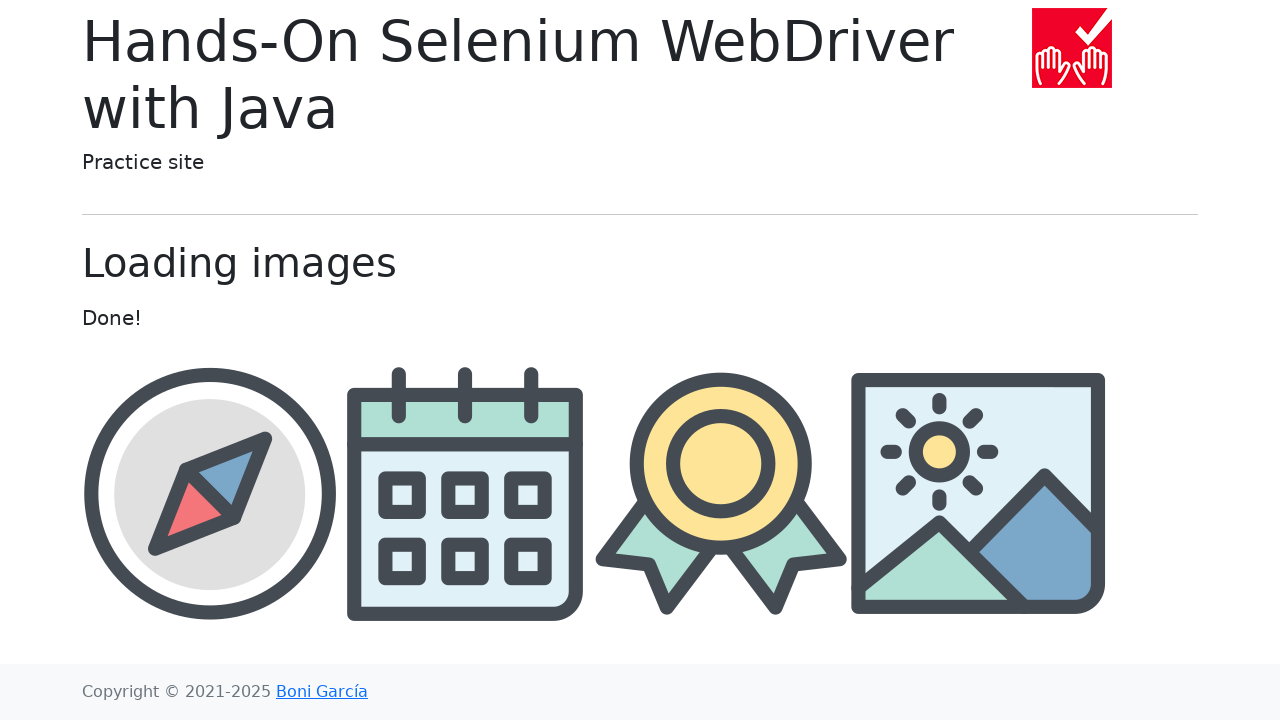

Verified third image has alt attribute 'award'
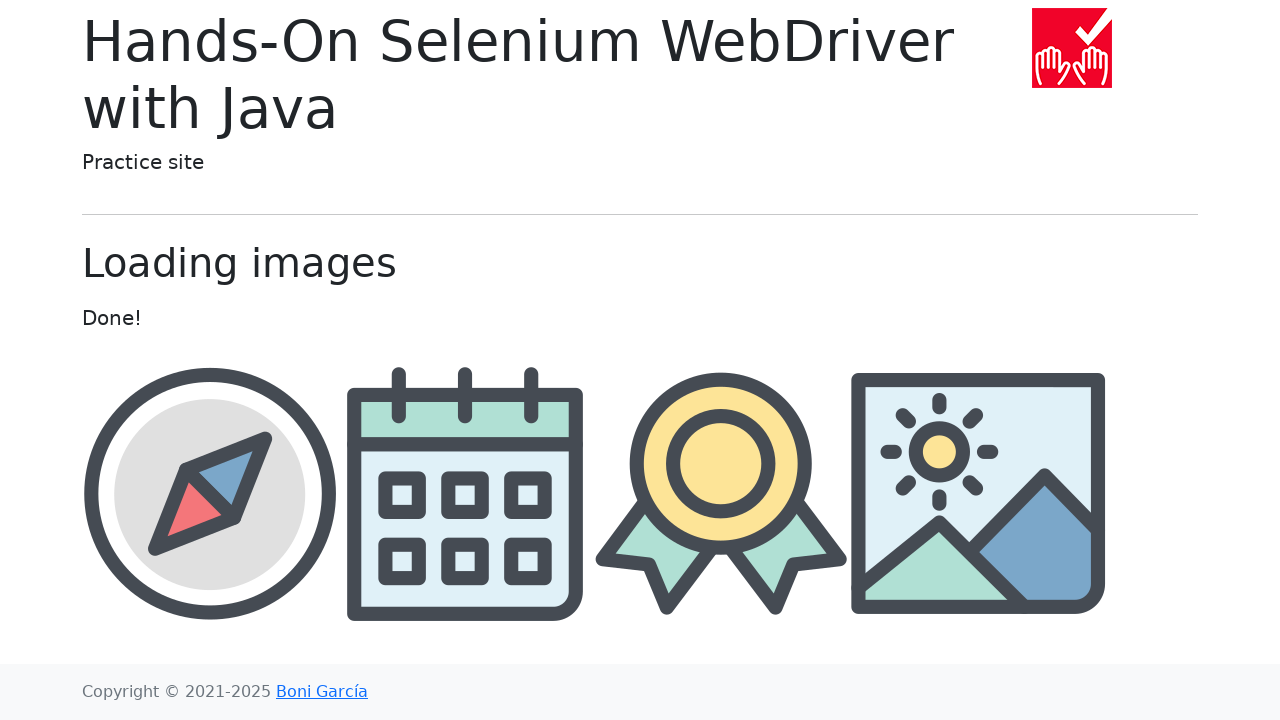

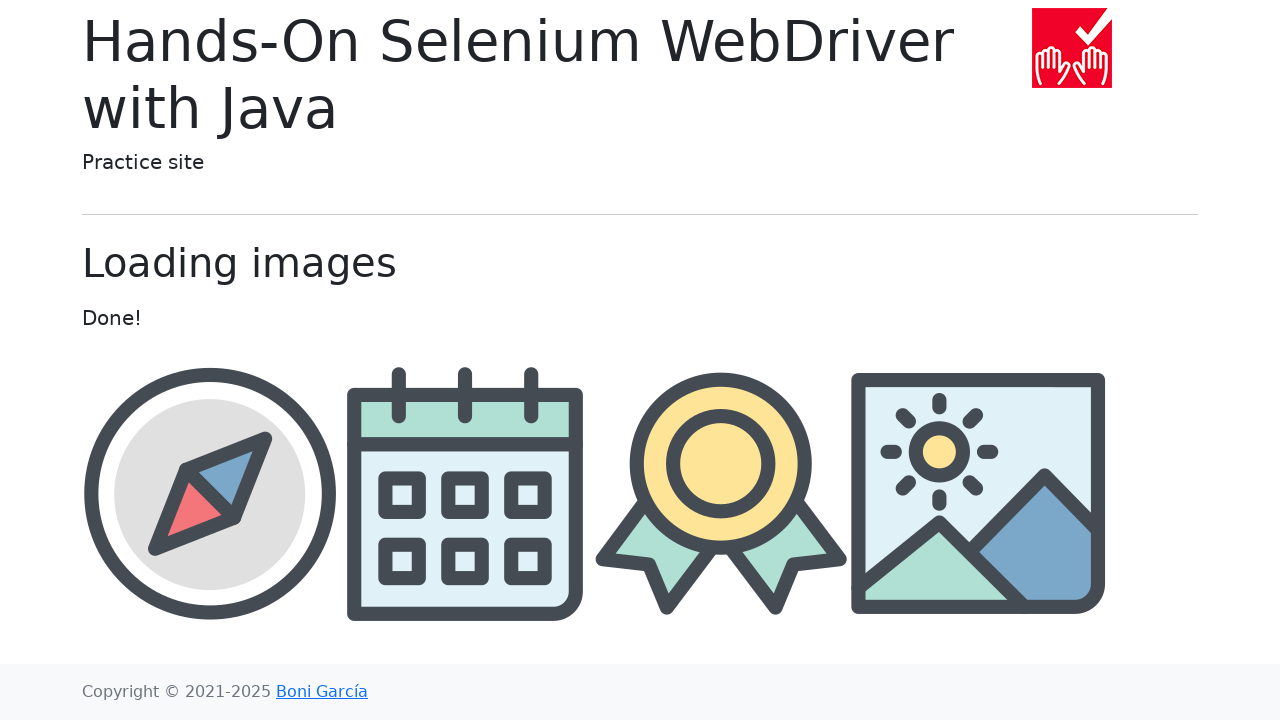